Tests that todo data persists after page reload

Starting URL: https://demo.playwright.dev/todomvc

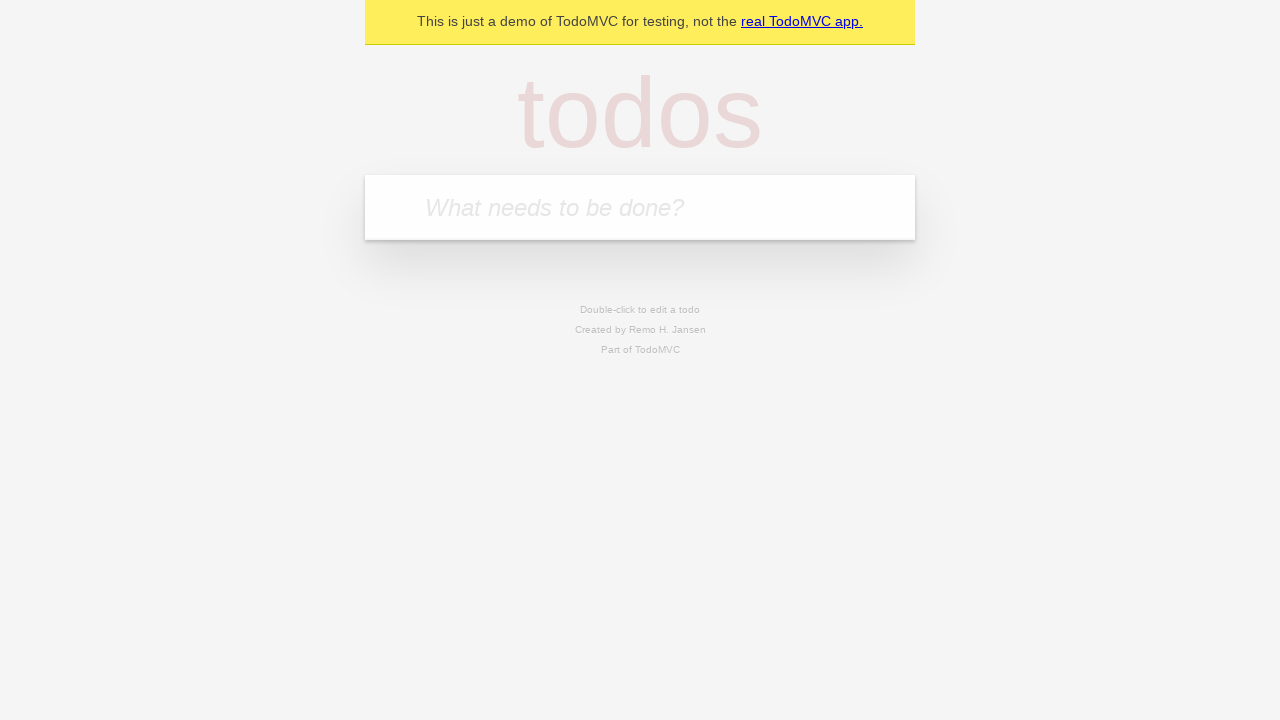

Filled todo input with 'buy some cheese' on internal:attr=[placeholder="What needs to be done?"i]
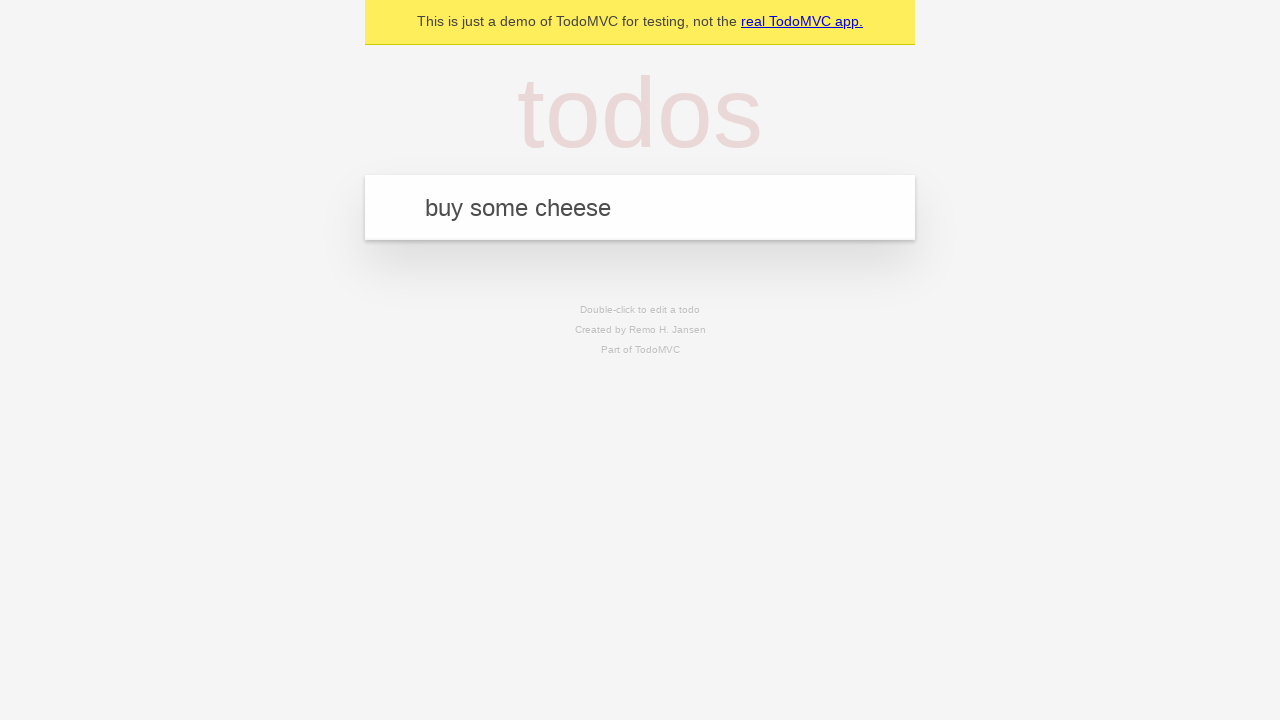

Pressed Enter to add first todo item on internal:attr=[placeholder="What needs to be done?"i]
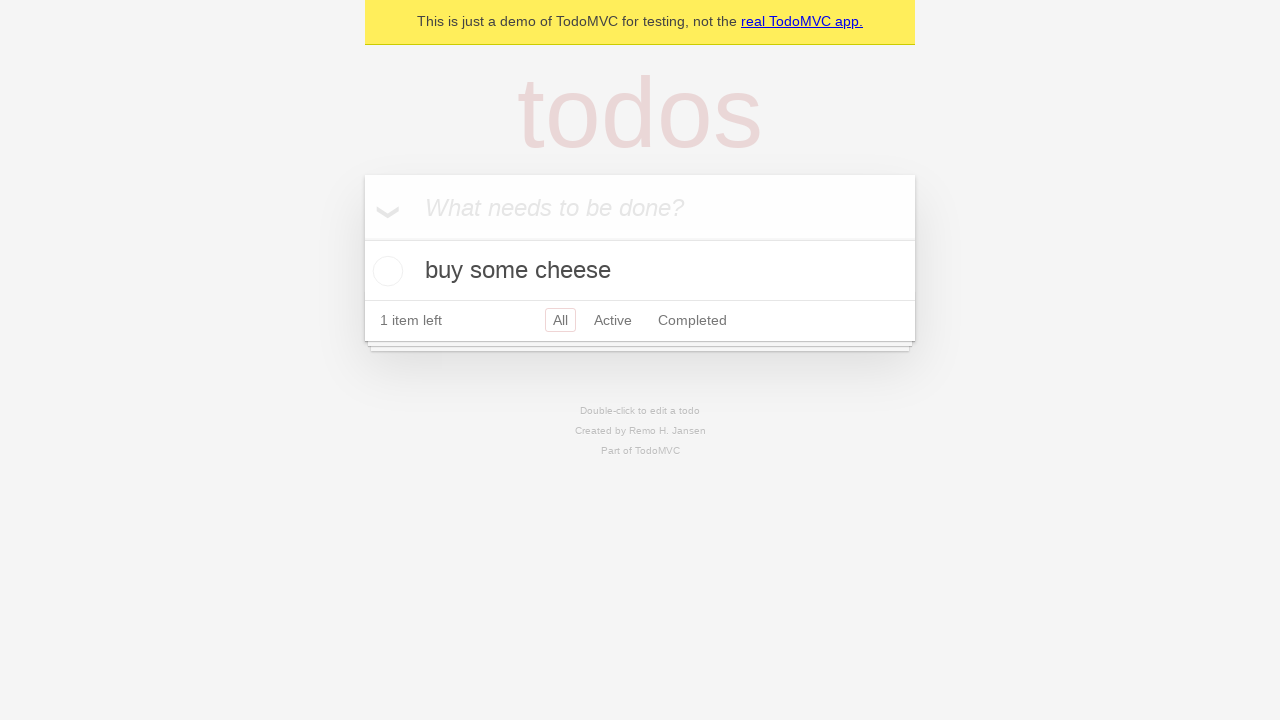

Filled todo input with 'feed the cat' on internal:attr=[placeholder="What needs to be done?"i]
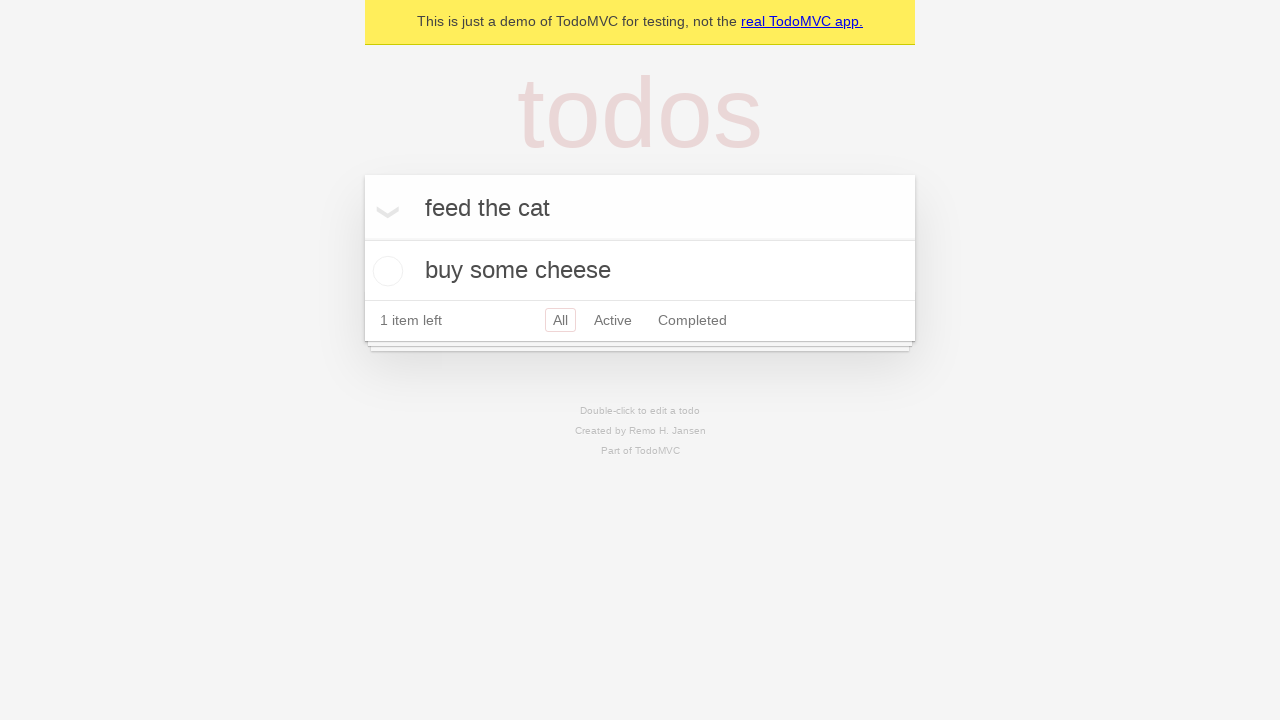

Pressed Enter to add second todo item on internal:attr=[placeholder="What needs to be done?"i]
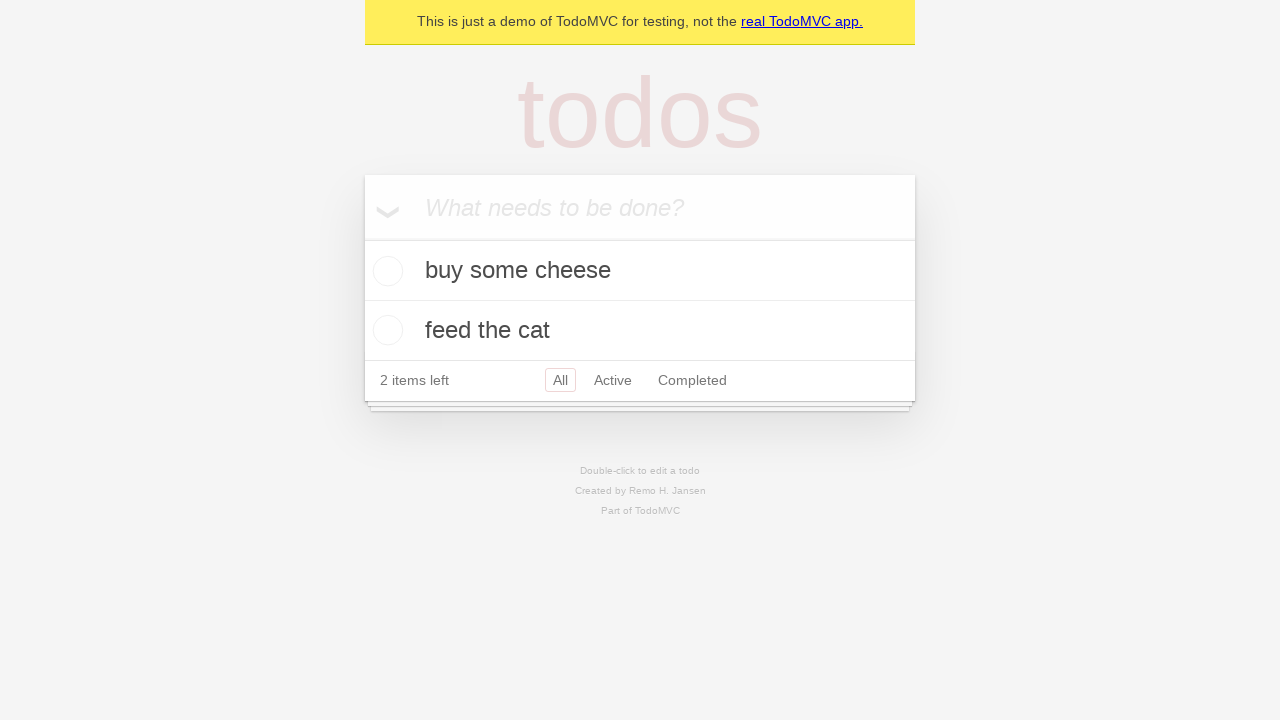

Checked the first todo item as completed at (385, 271) on internal:testid=[data-testid="todo-item"s] >> nth=0 >> internal:role=checkbox
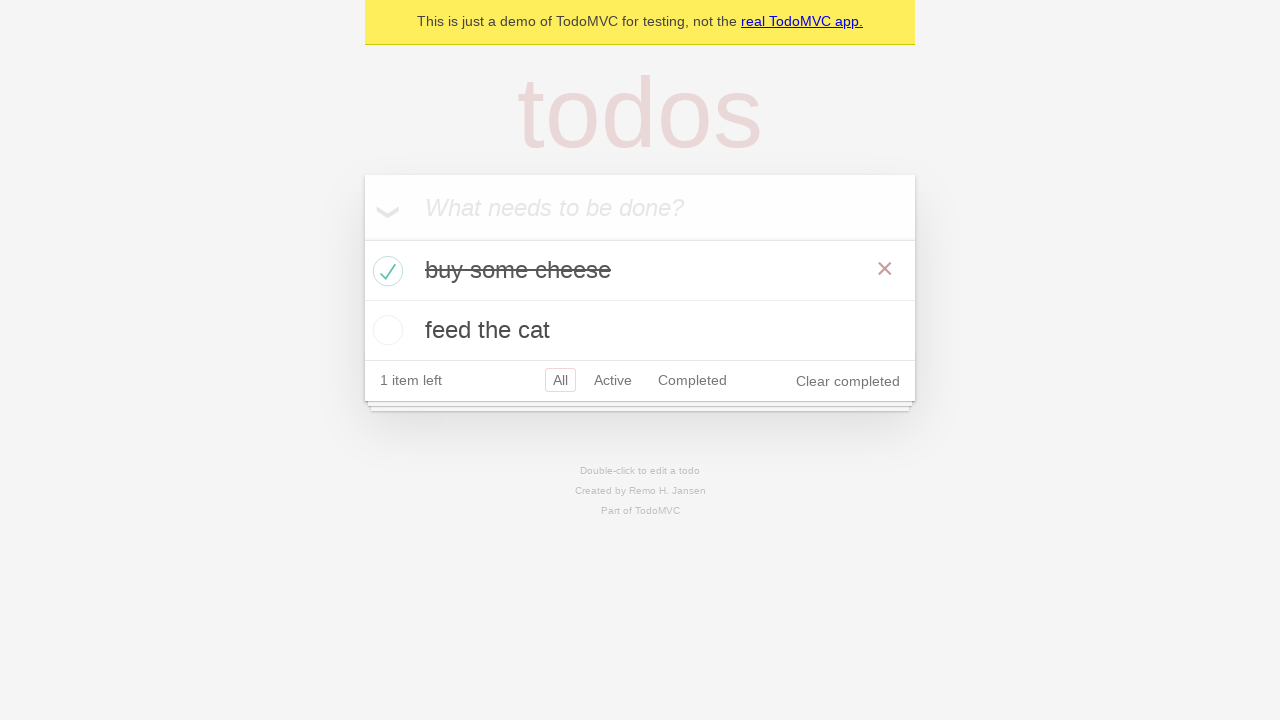

Reloaded the page to test data persistence
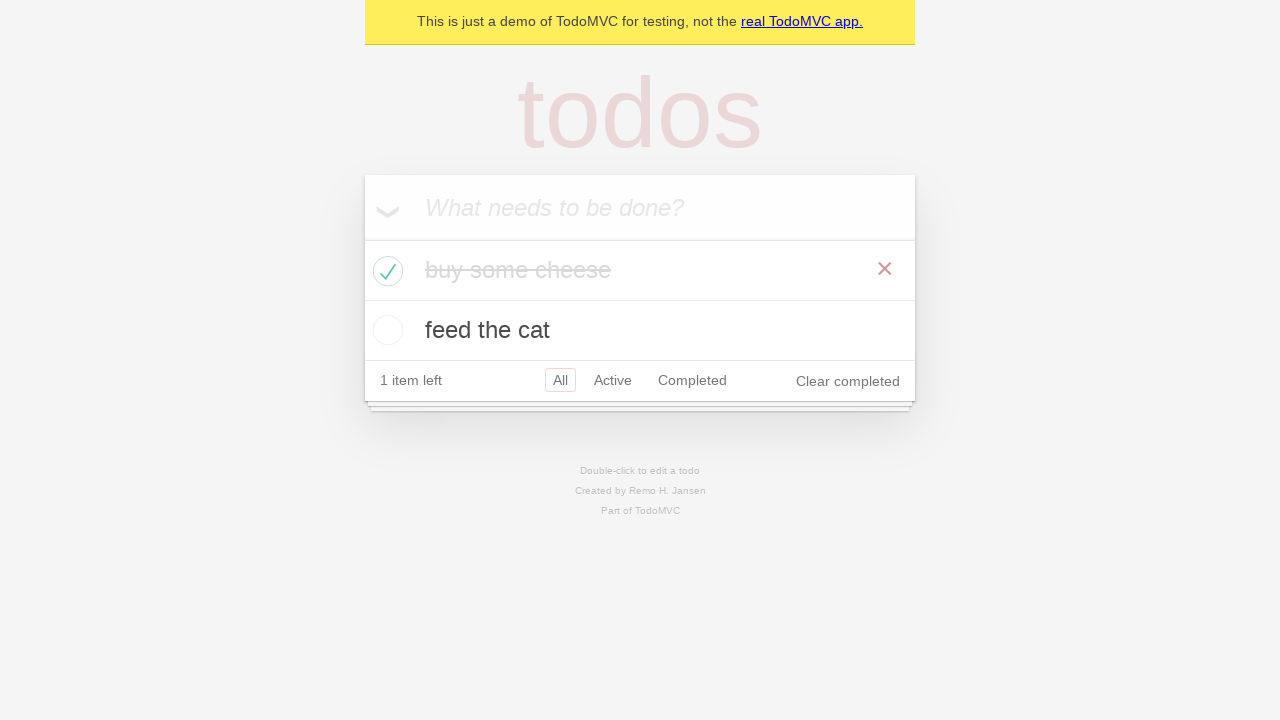

Todo items loaded after page reload - data persisted
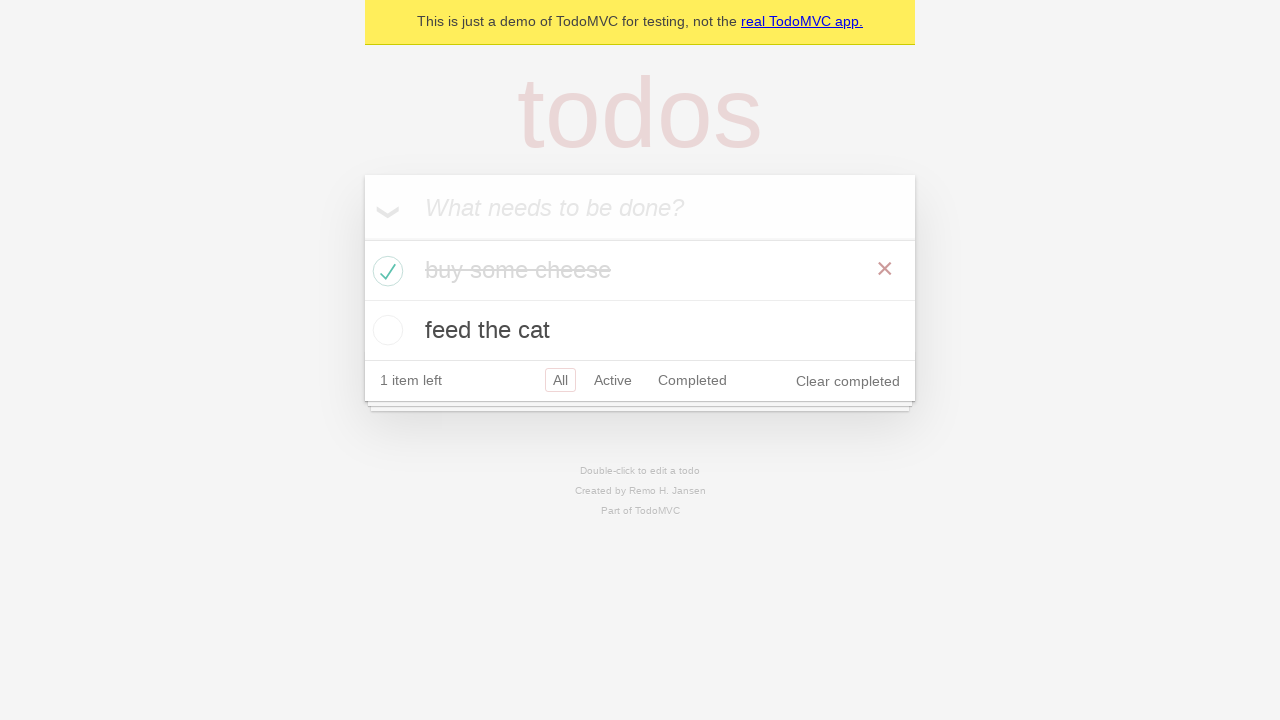

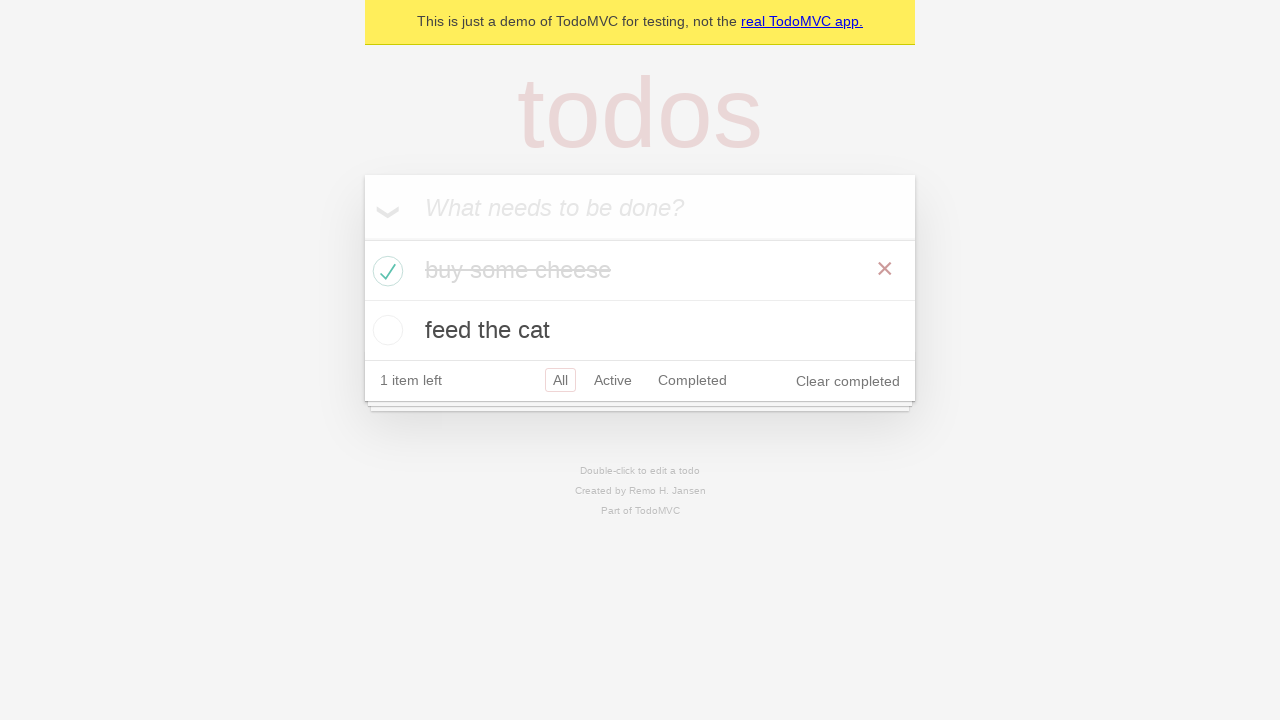